Tests the Playwright Python documentation homepage by clicking the theme toggle button and then clicking the "Get Started" link, verifying navigation to the introduction docs page.

Starting URL: https://playwright.dev/python/

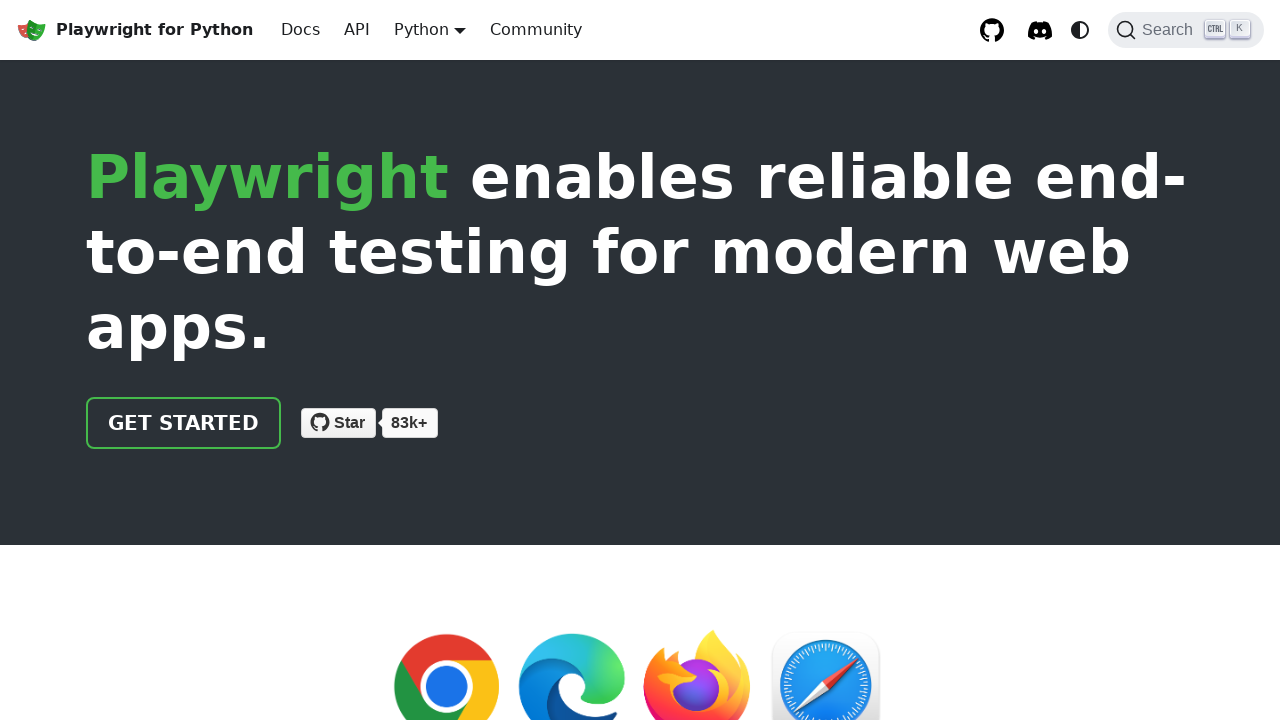

Theme toggle button is visible
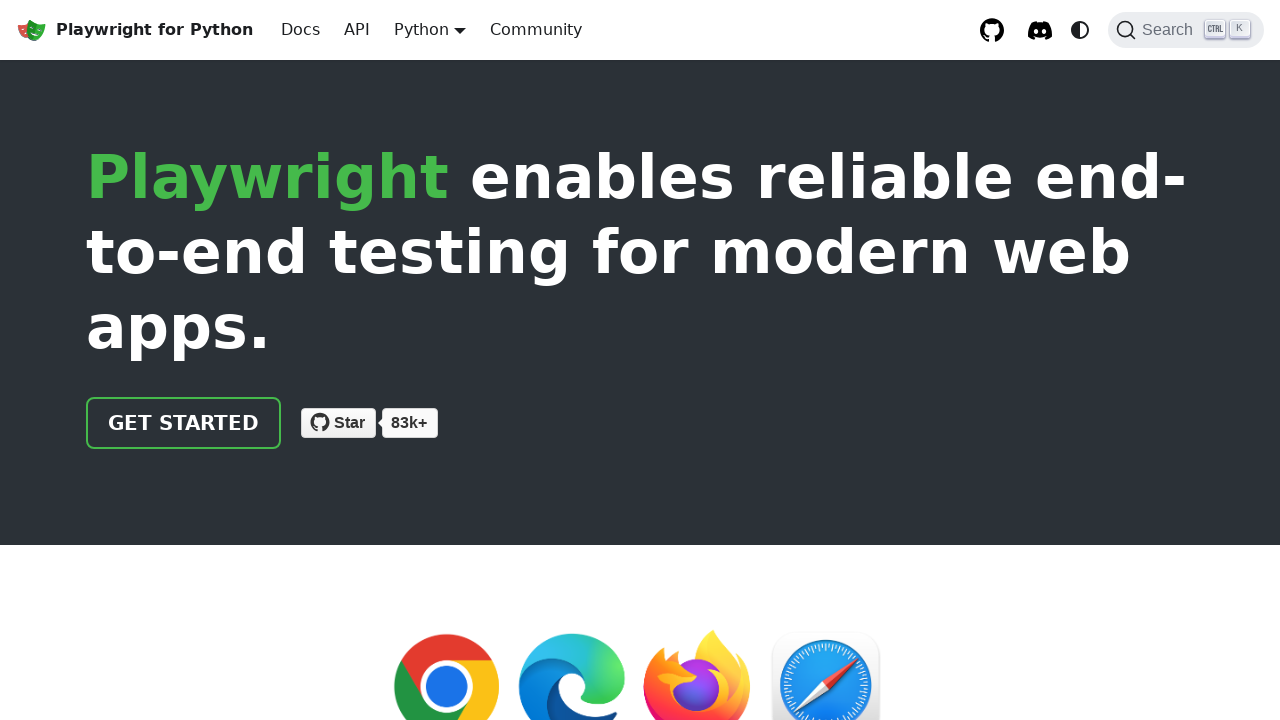

Clicked theme toggle button at (1080, 30) on .toggleButton_gllP
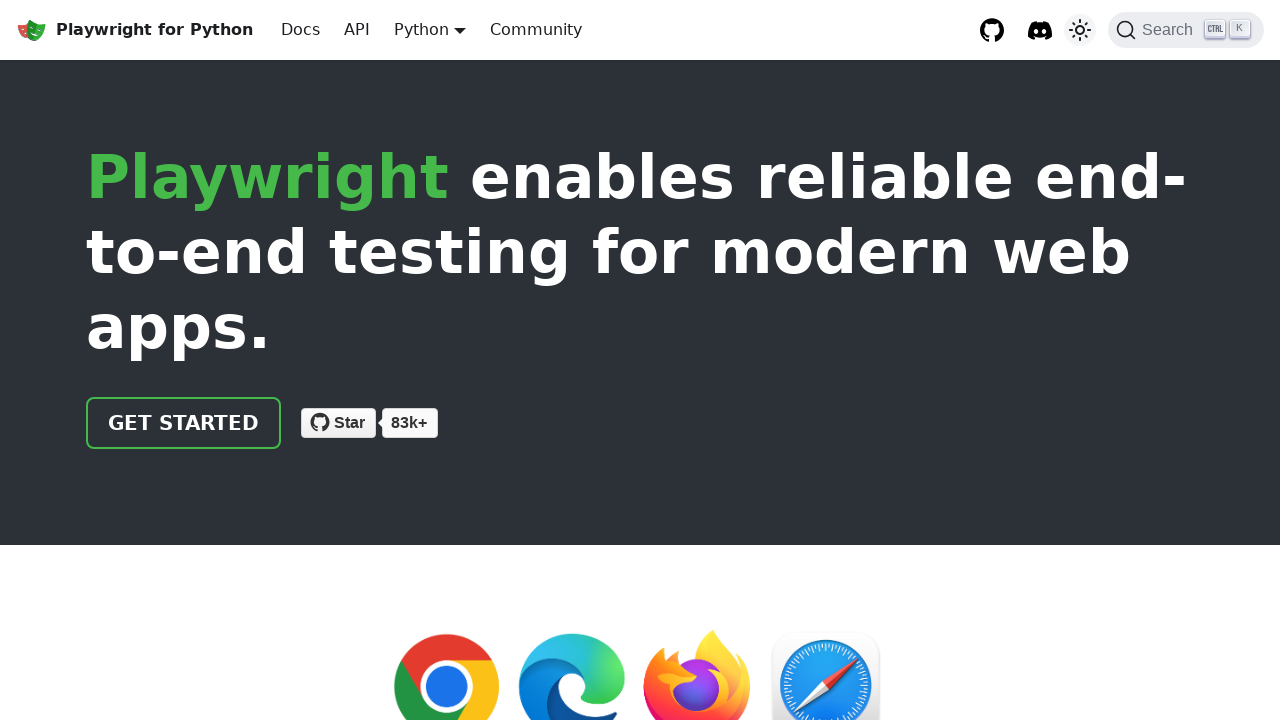

Clicked Get Started link at (184, 423) on .getStarted_Sjon
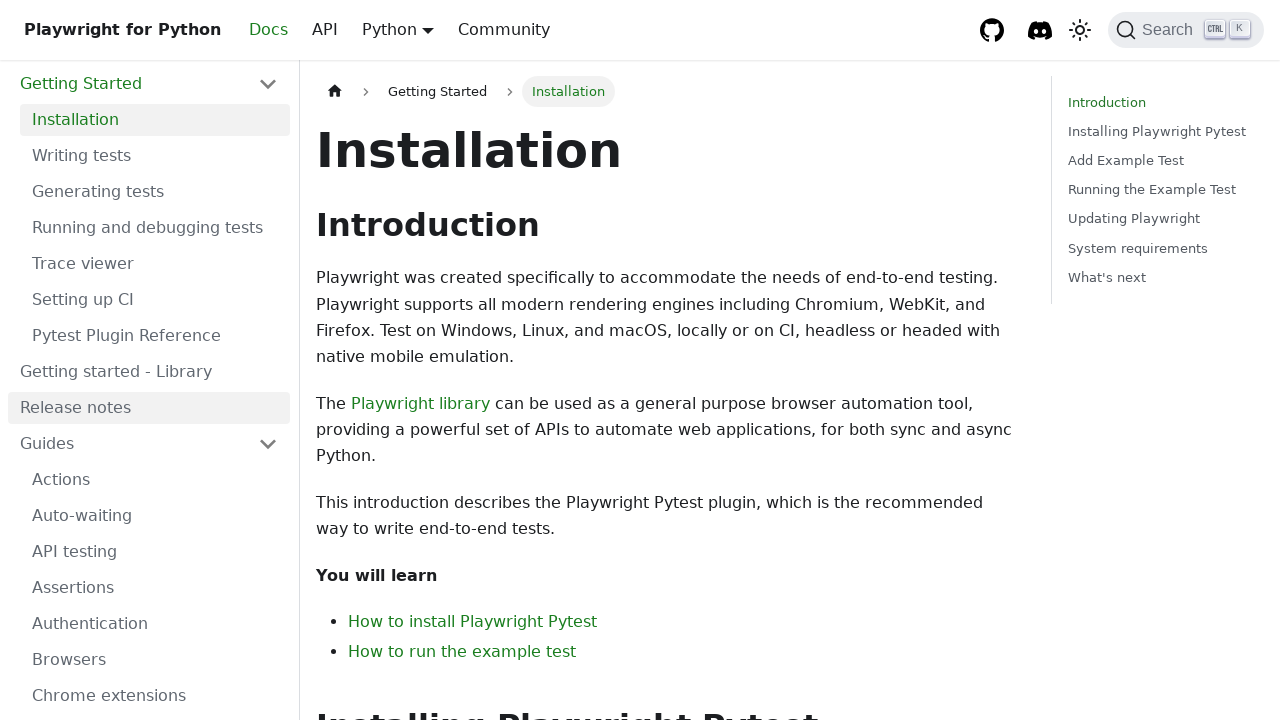

Navigated to introduction docs page
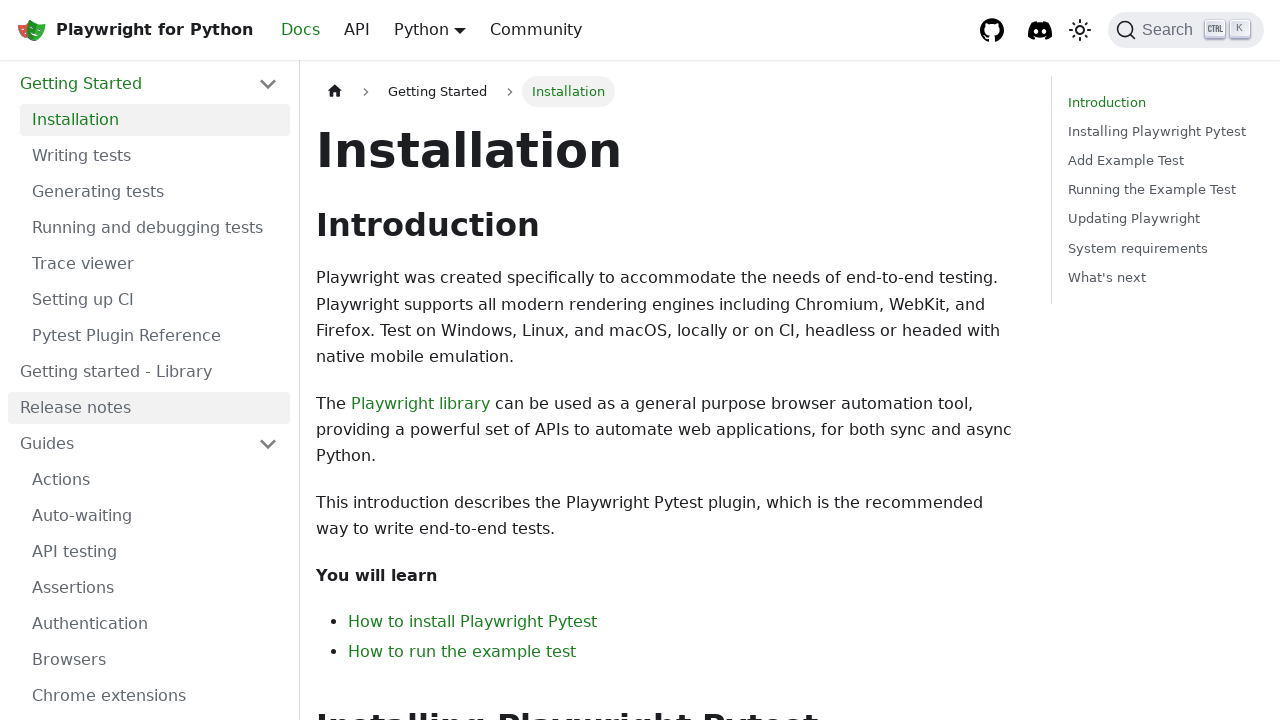

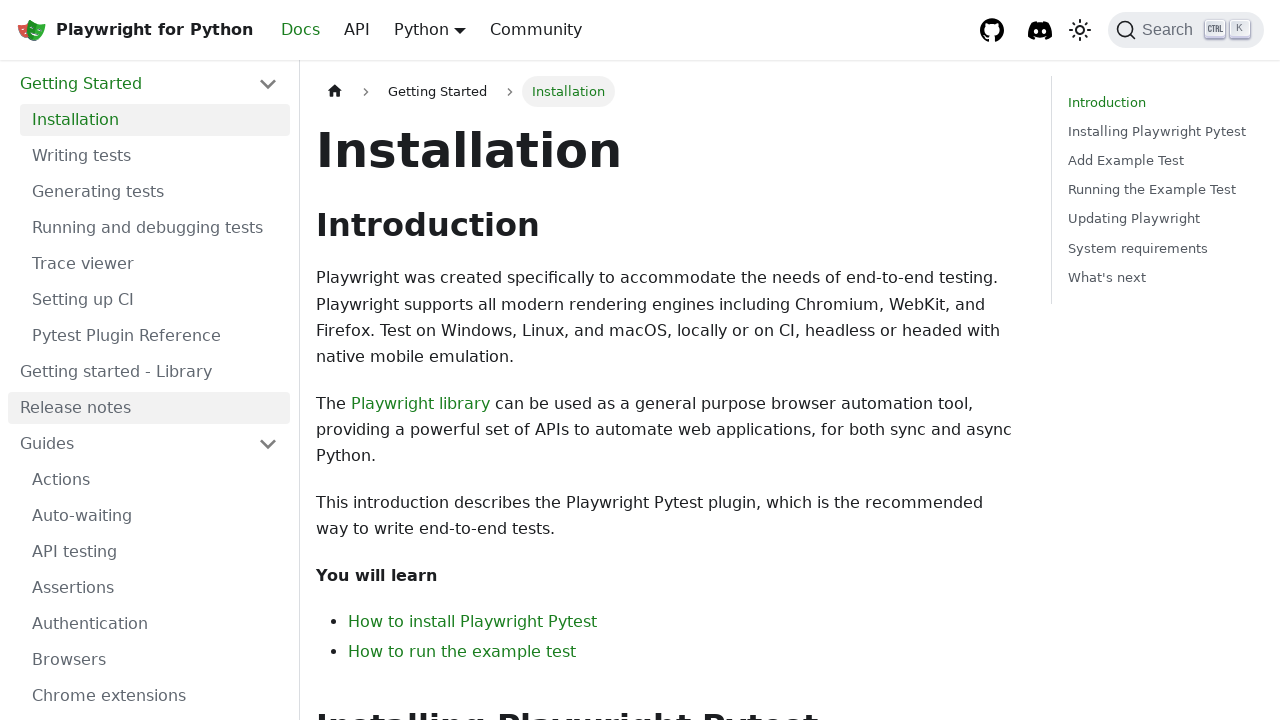